Tests American Airlines website by typing a partial airport name into the origin field and selecting a specific airport from the dynamic dropdown suggestions

Starting URL: https://www.aa.com/homePage.do

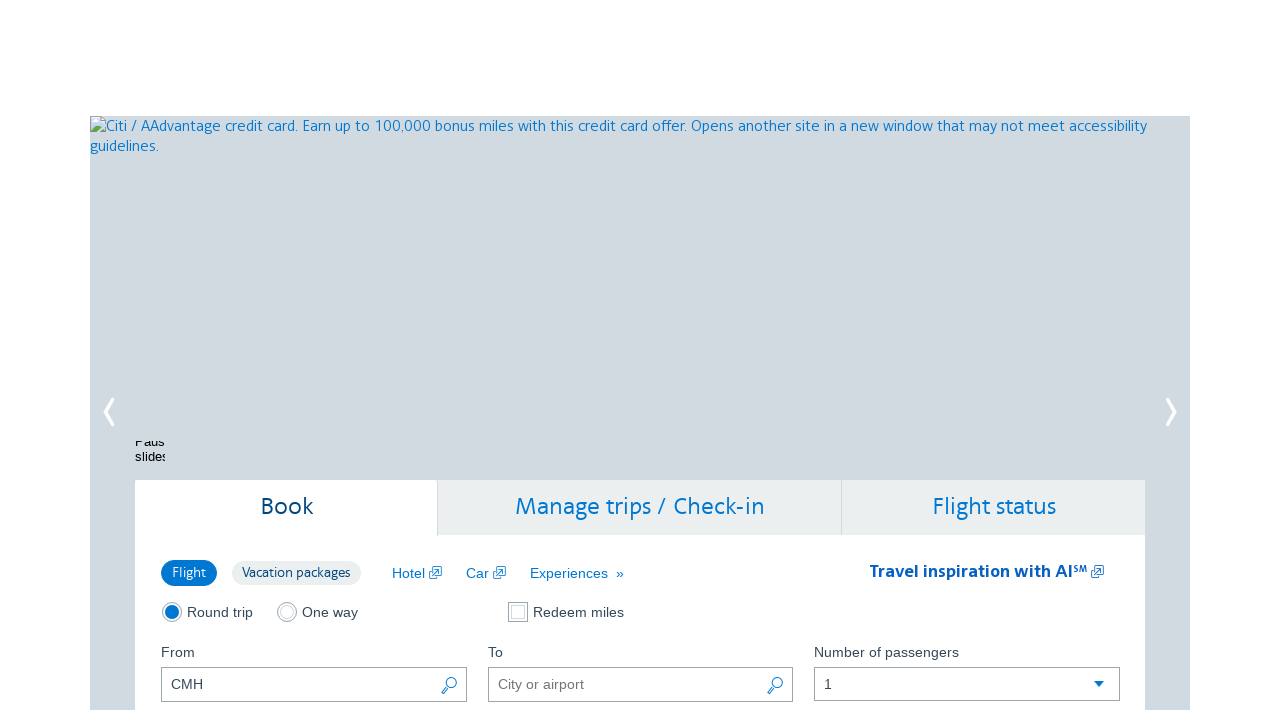

Cleared the origin airport input field on input#reservationFlightSearchForm\.originAirport
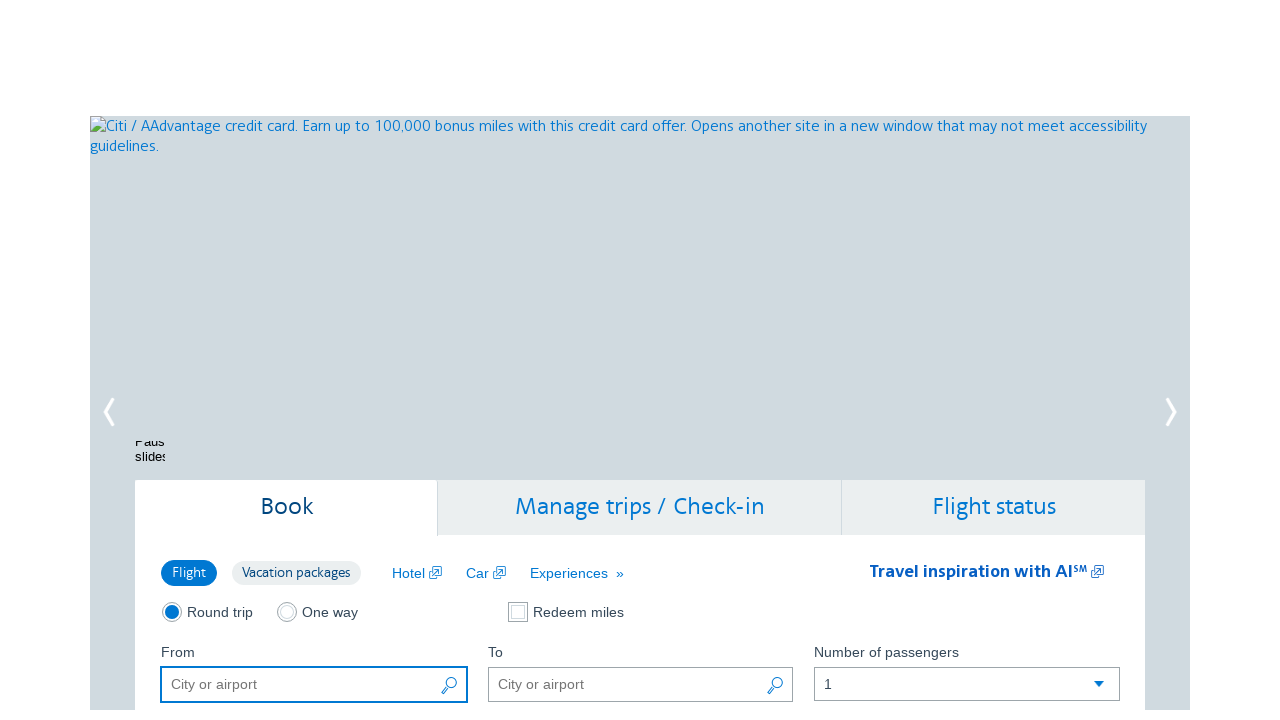

Typed 'Wash' into the origin airport field to trigger dropdown suggestions on input#reservationFlightSearchForm\.originAirport
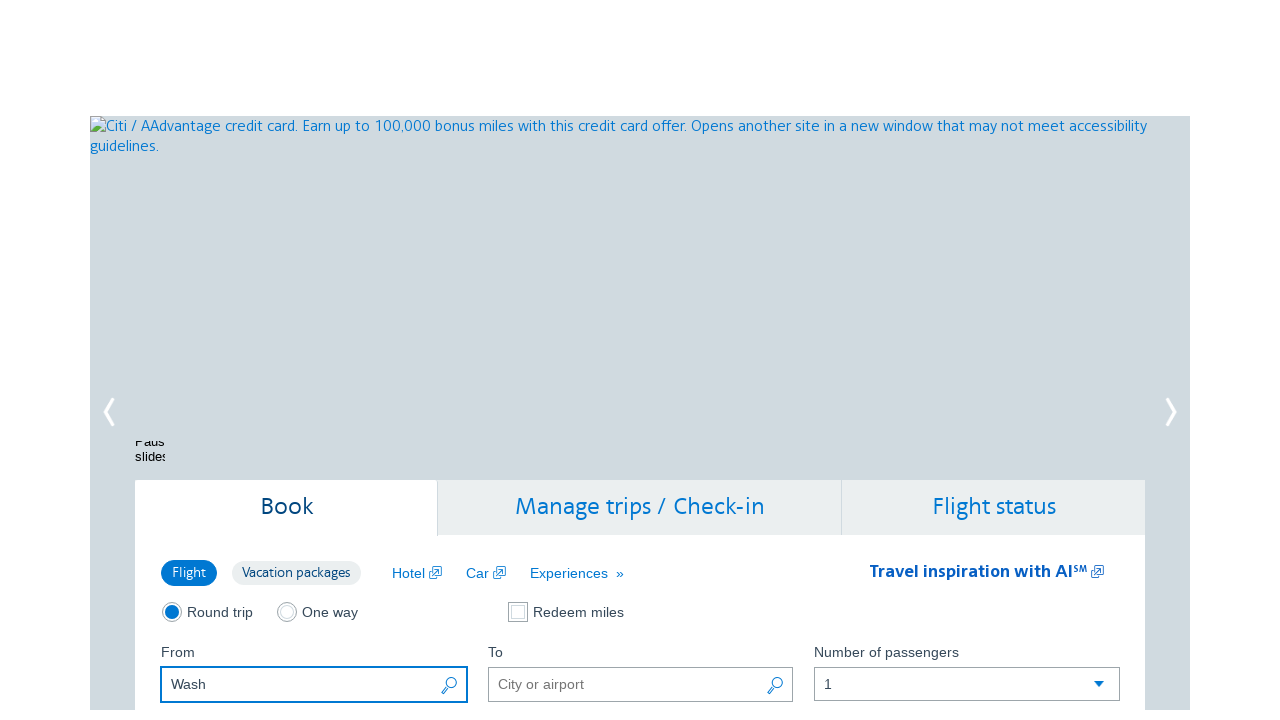

Dropdown suggestions appeared for airport matches
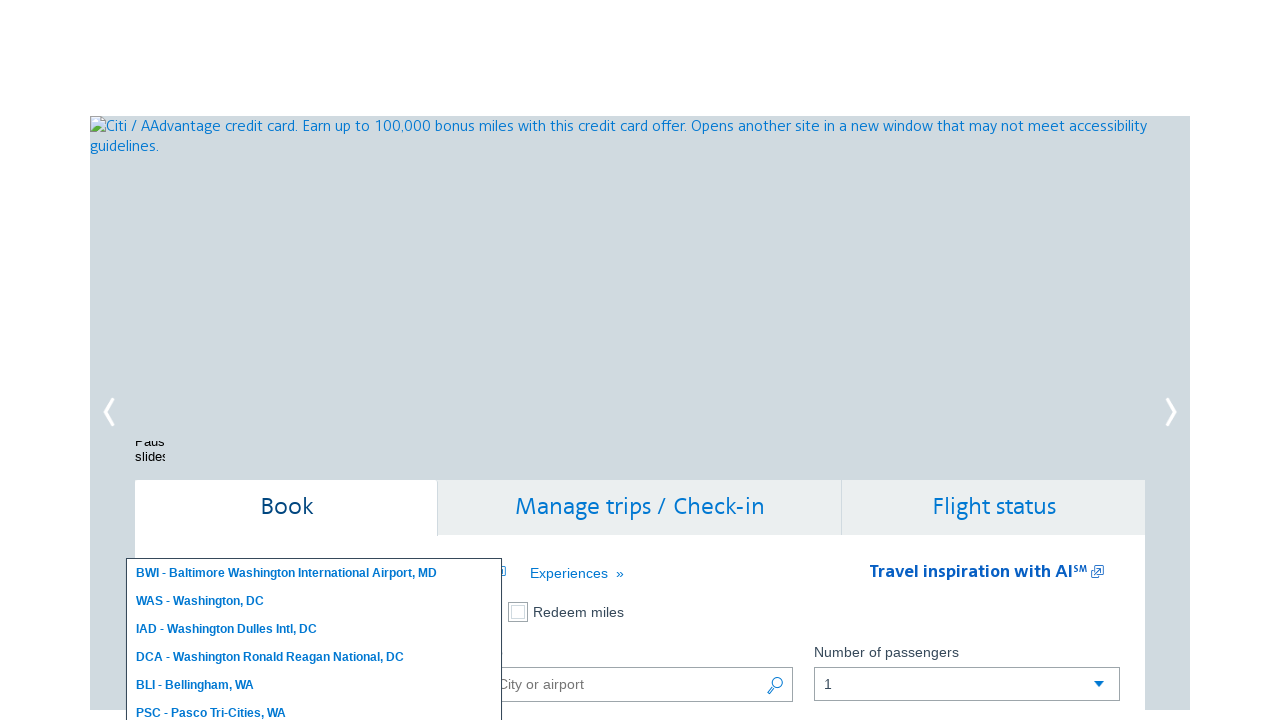

Retrieved all airport options from the dropdown list
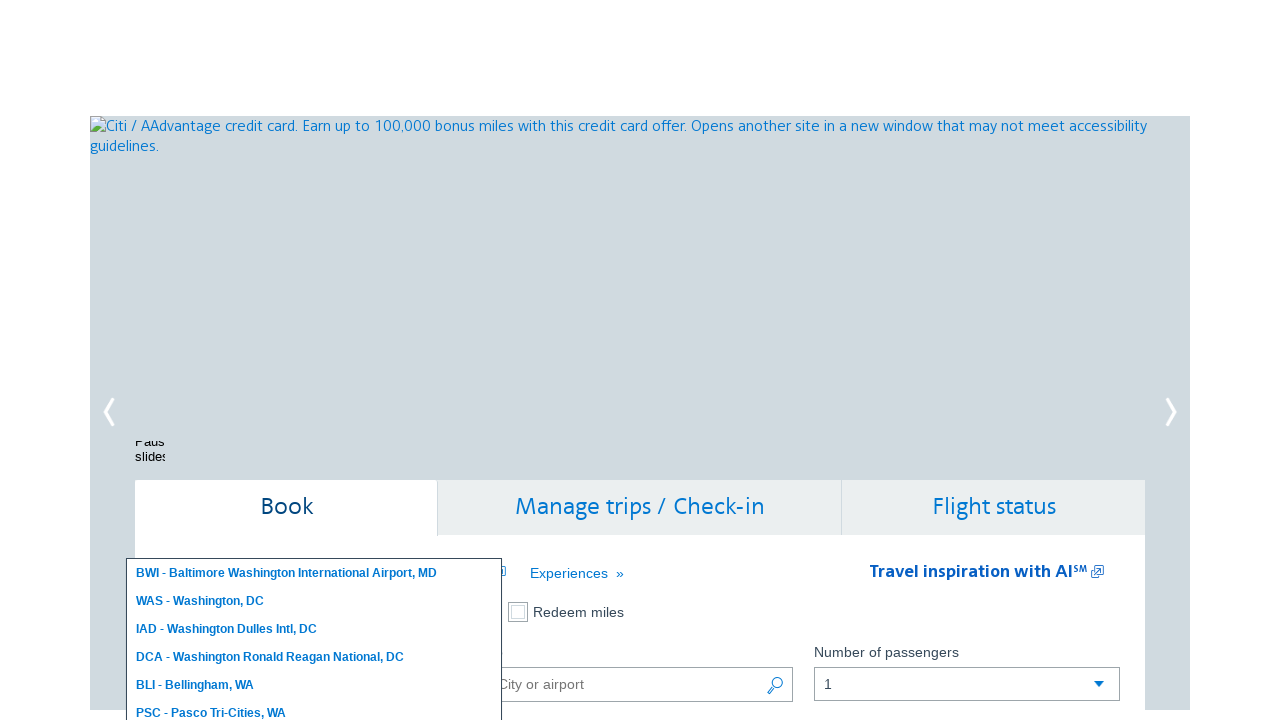

Selected IAD (Washington Dulles International Airport) from dropdown suggestions at (314, 629) on ul#ui-id-1 li a >> nth=2
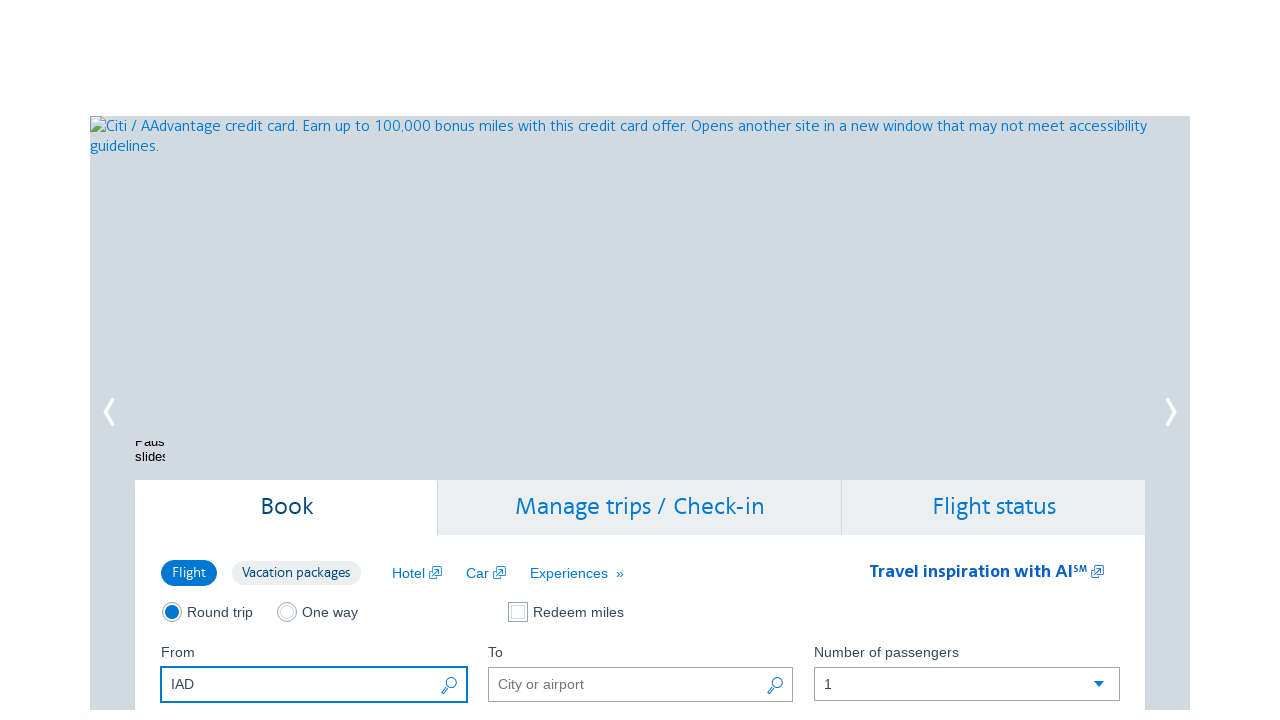

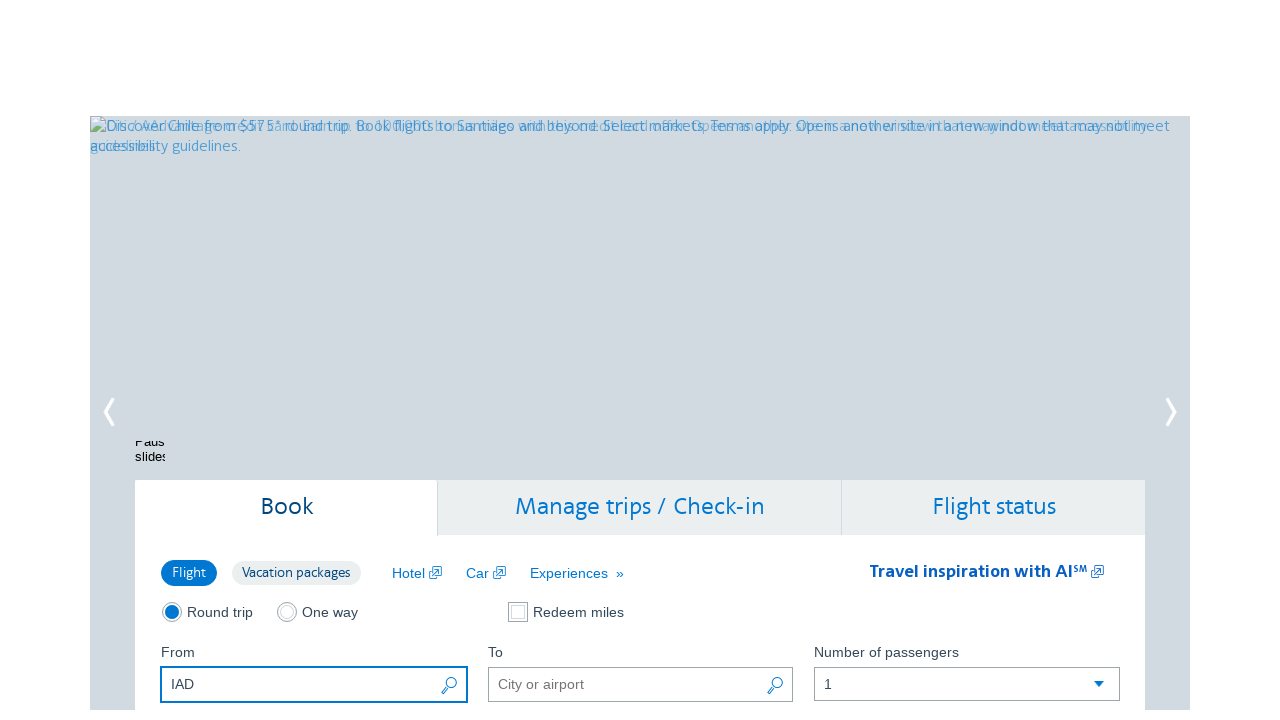